Navigates to FreeConferenceCall website (Russian version) and clicks on the signup button to access the registration page.

Starting URL: https://www.freeconferencecall.com/ru

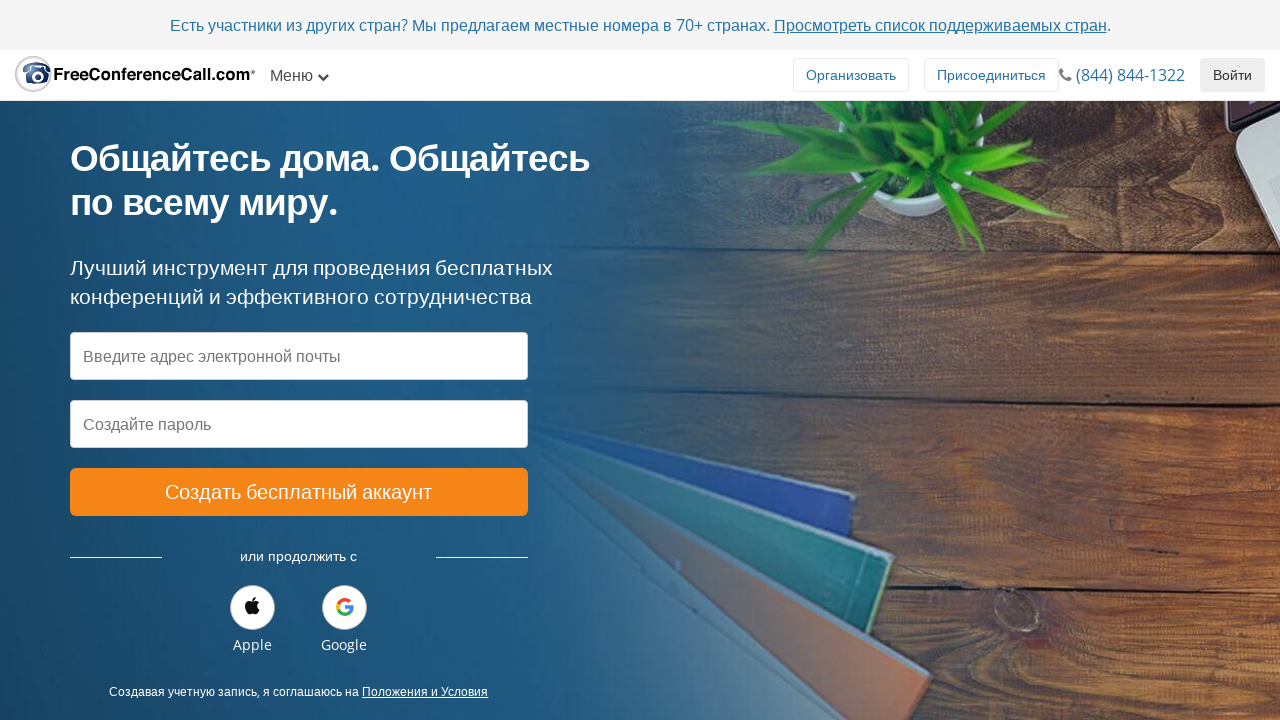

Waited for page to fully load (networkidle)
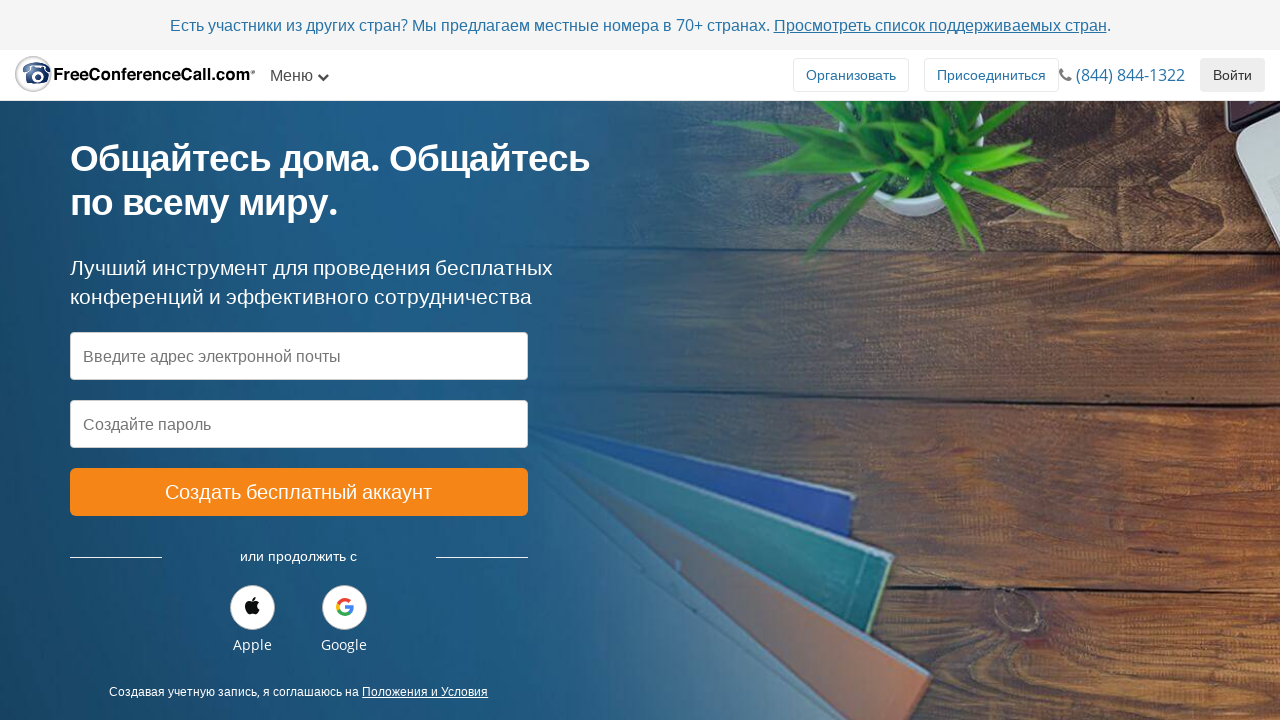

Clicked on signup button to access registration page at (299, 492) on #signupbutton
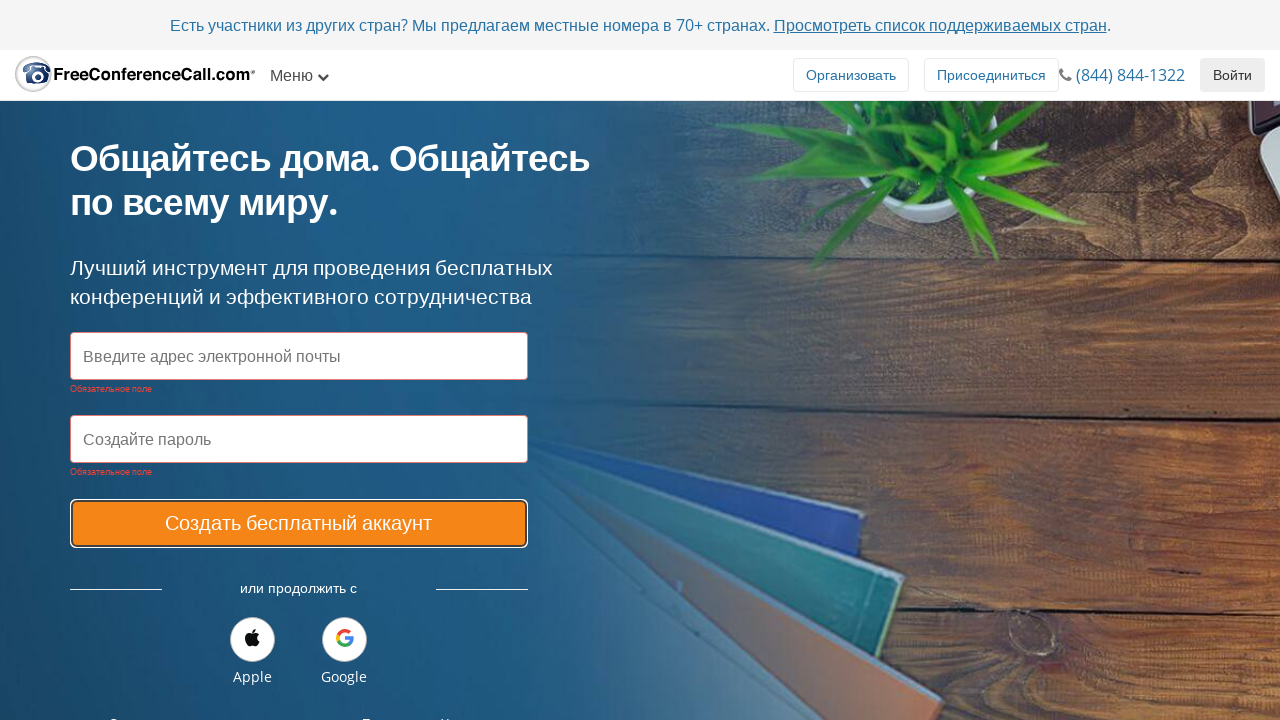

Waited for navigation to registration page to complete
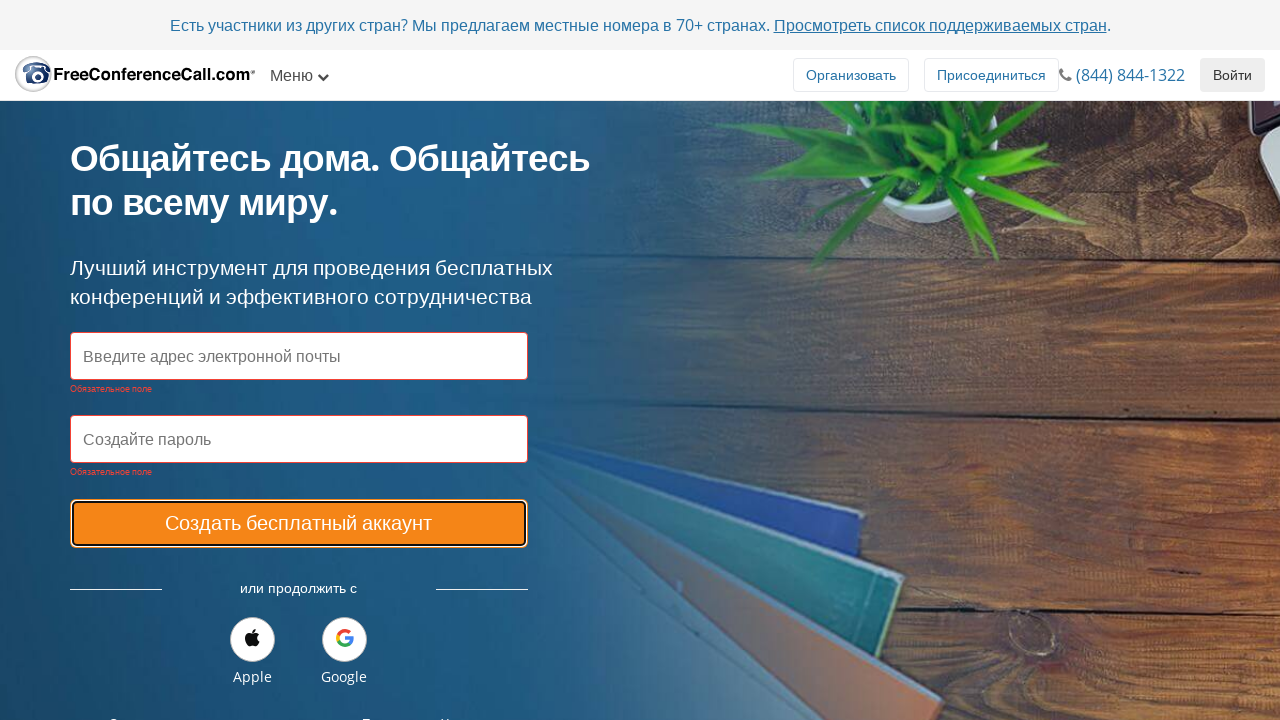

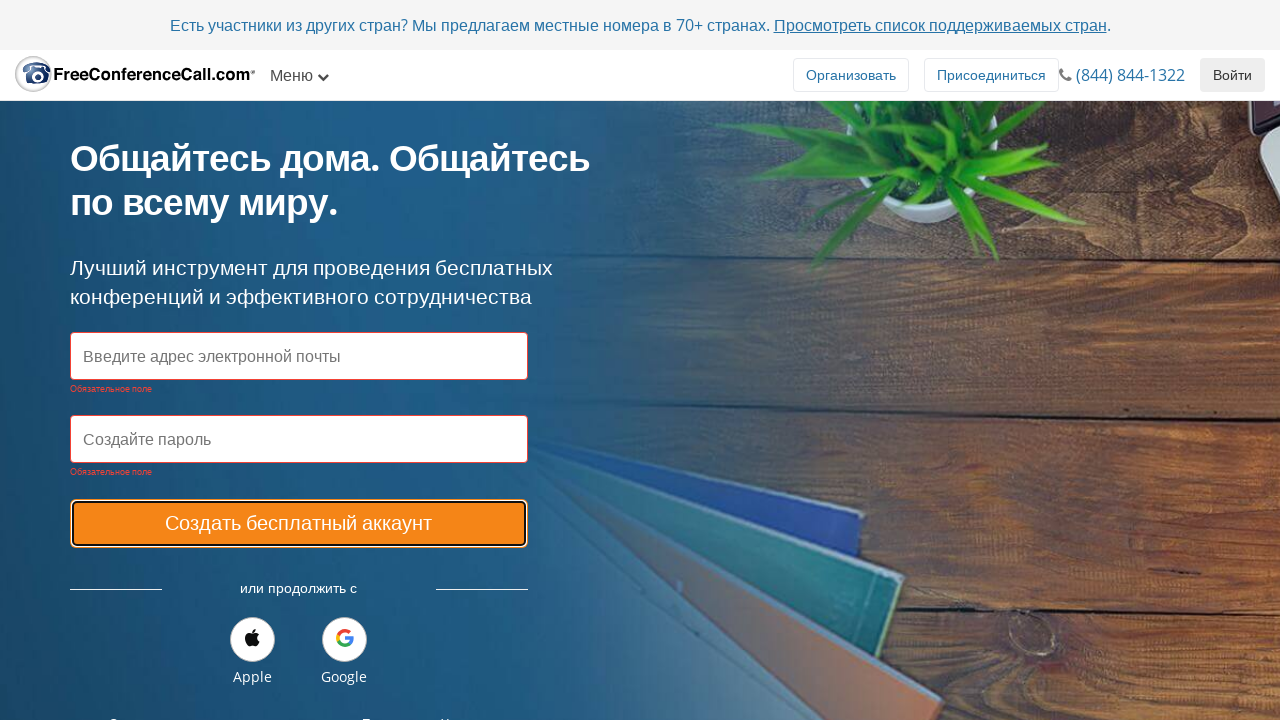